Hovers over the fear zone and verifies the tooltip message appears

Starting URL: https://www.tickertape.in/market-mood-index

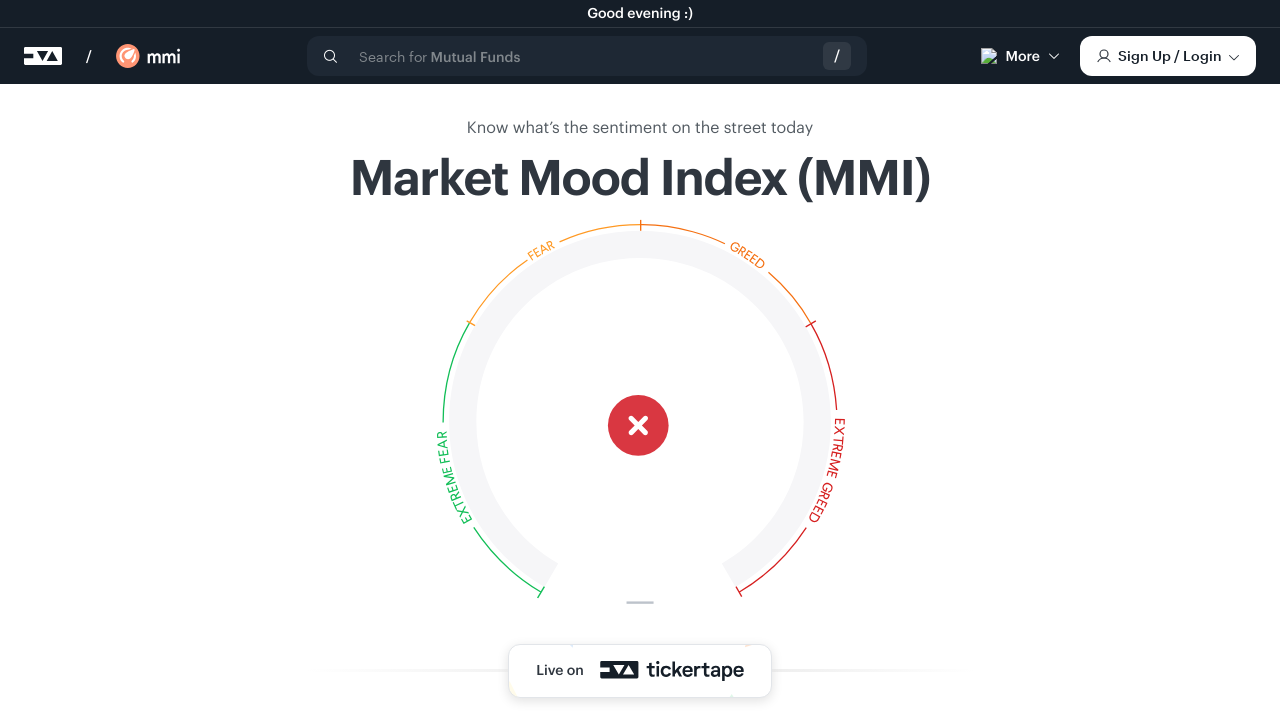

Hovered over the fear zone element at (527, 306) on xpath=//div[@class='jsx-828043746 zone-hover-root fear']
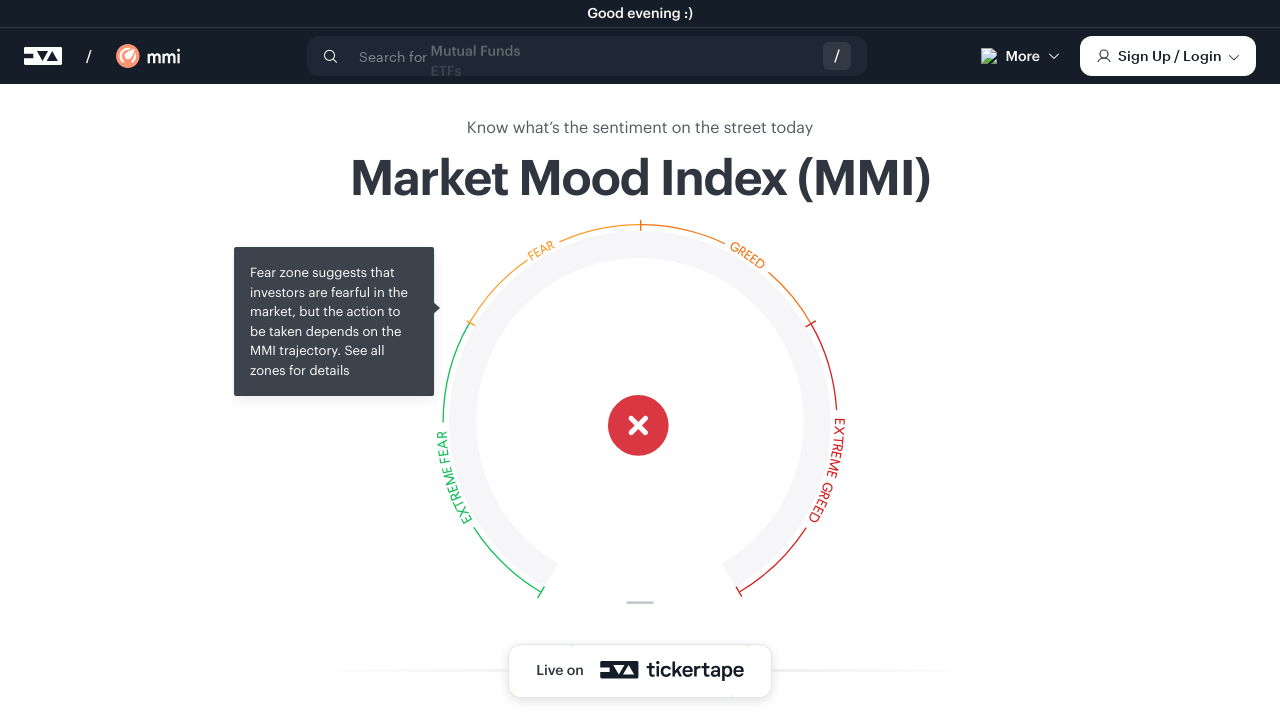

Verified tooltip message 'Fear zone suggests that investors are fearful in the market...' is visible
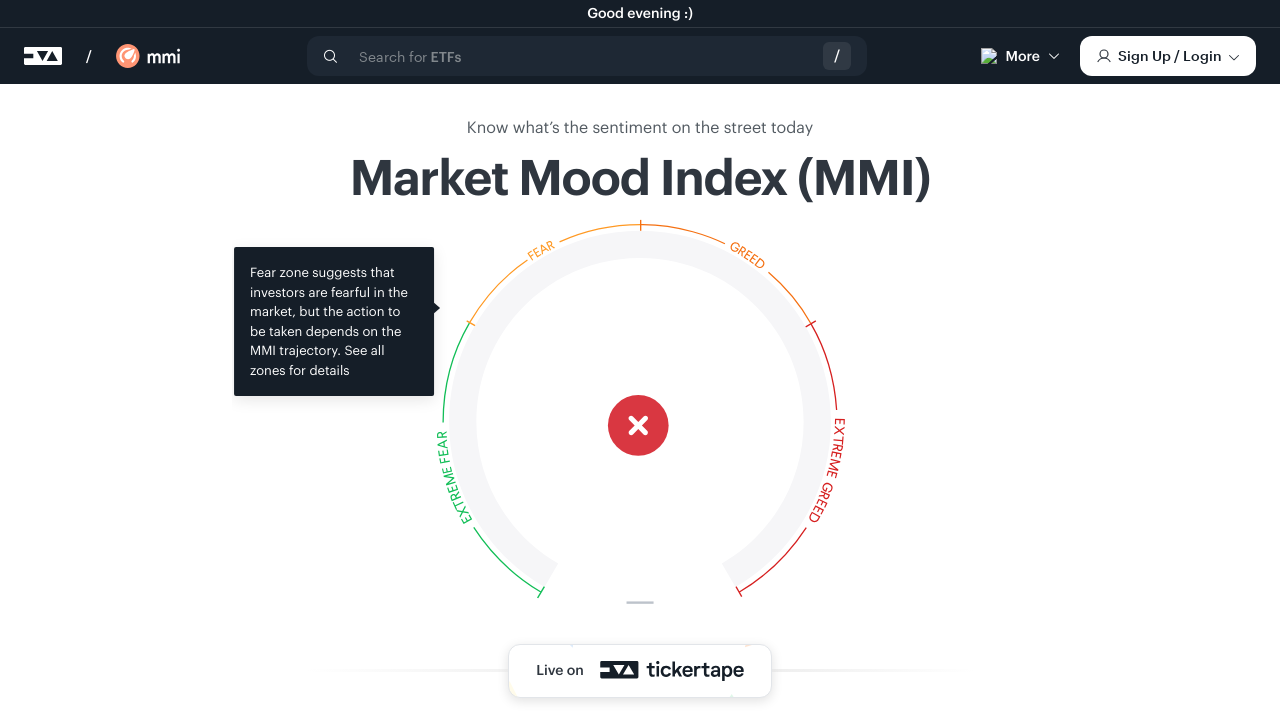

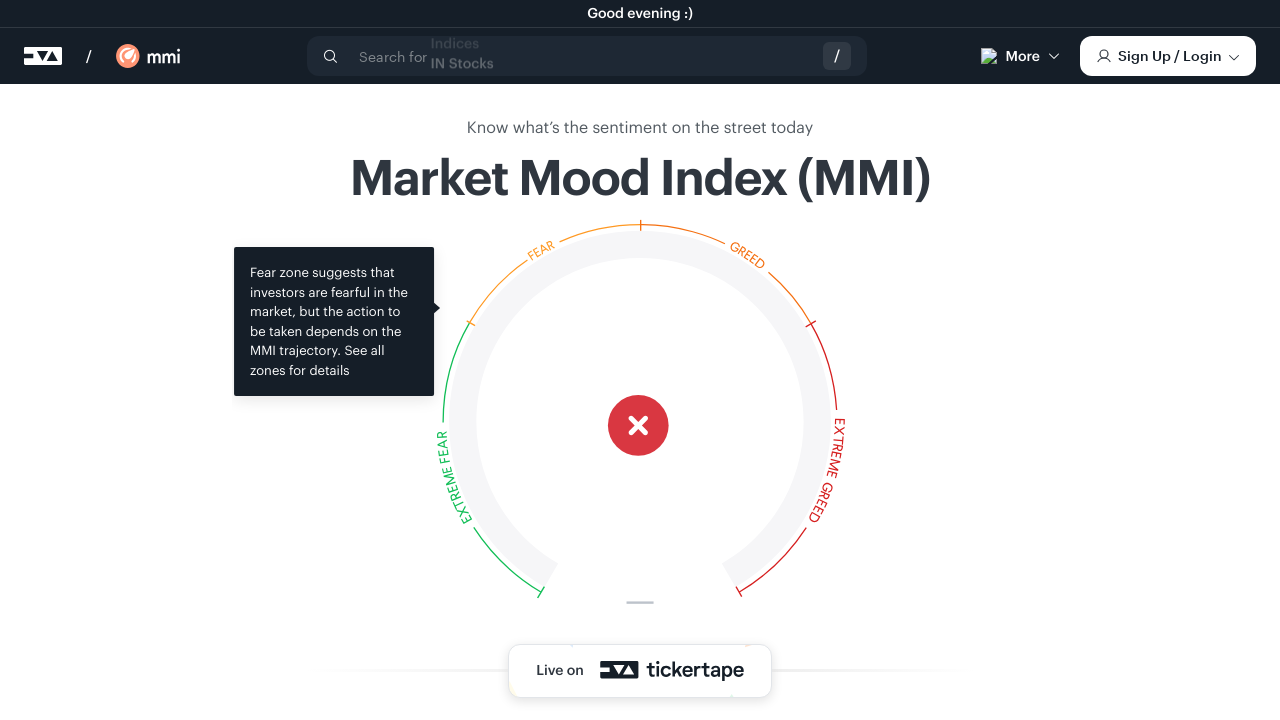